Tests JavaScript prompt dialog by clicking the prompt button, entering text, and accepting the dialog

Starting URL: http://the-internet.herokuapp.com/javascript_alerts

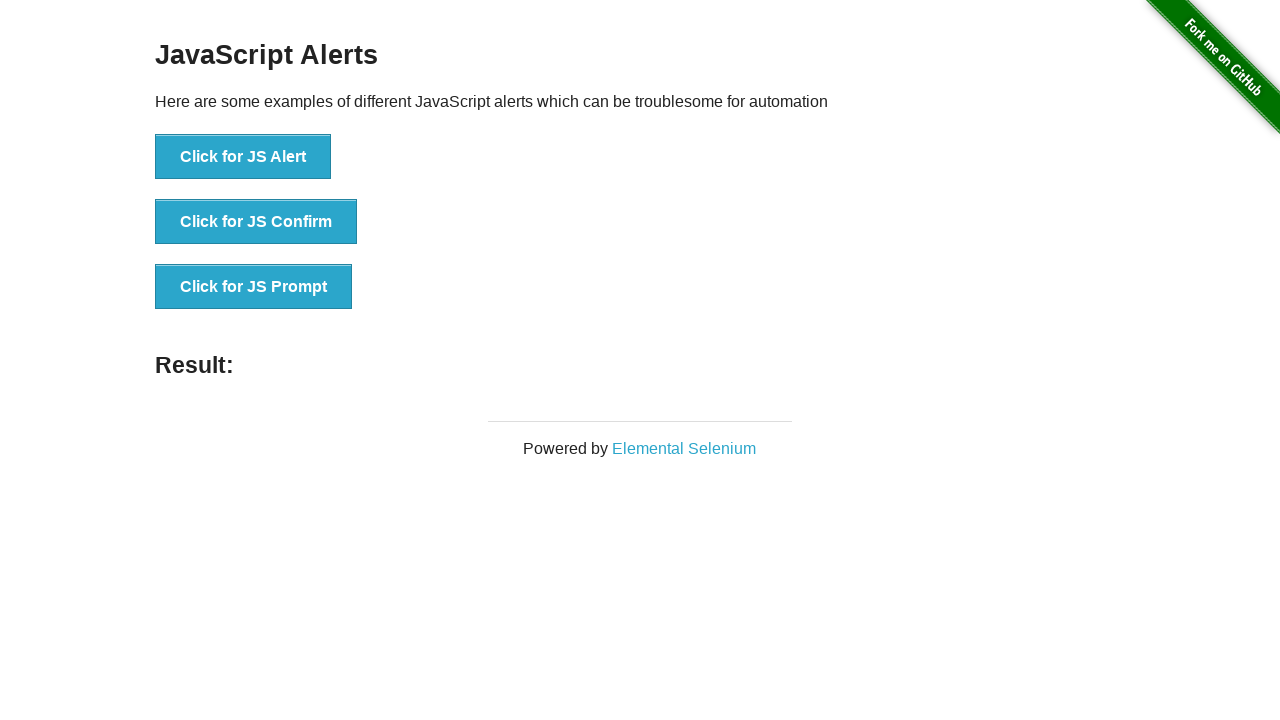

Set up dialog handler to accept prompt with text 'Testing prompt'
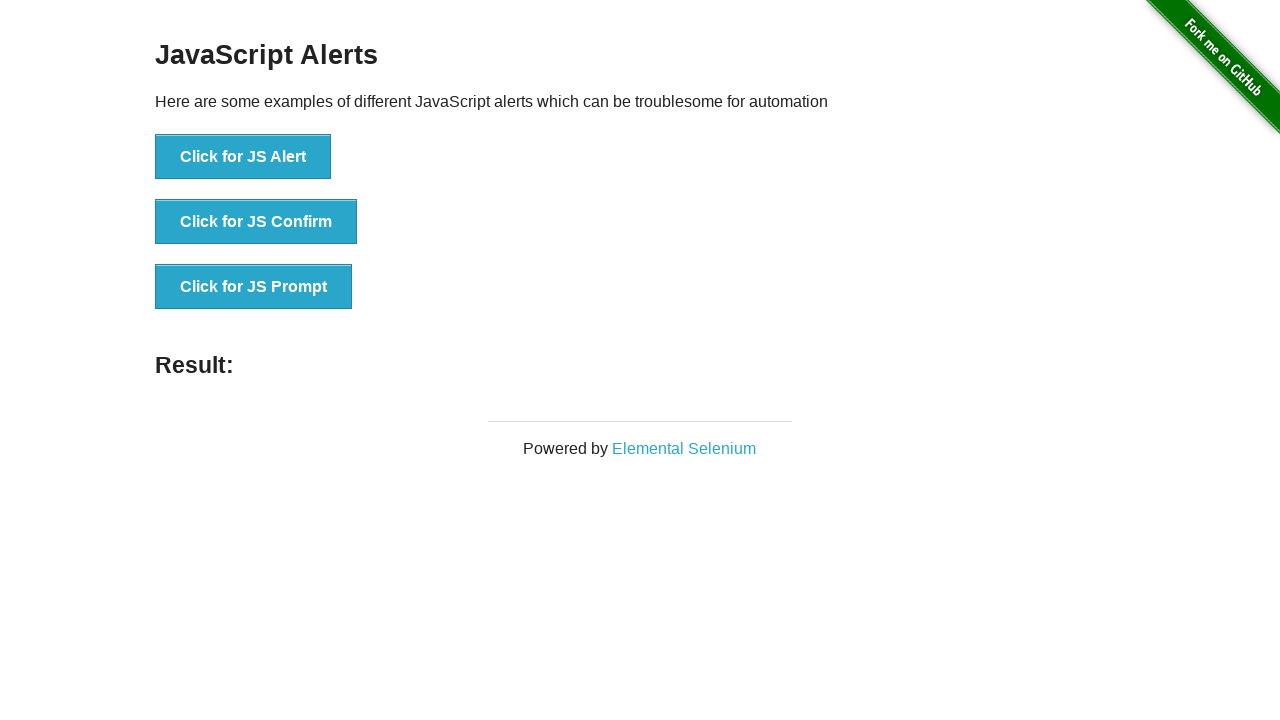

Clicked button to trigger JavaScript prompt dialog at (254, 287) on button[onclick='jsPrompt()']
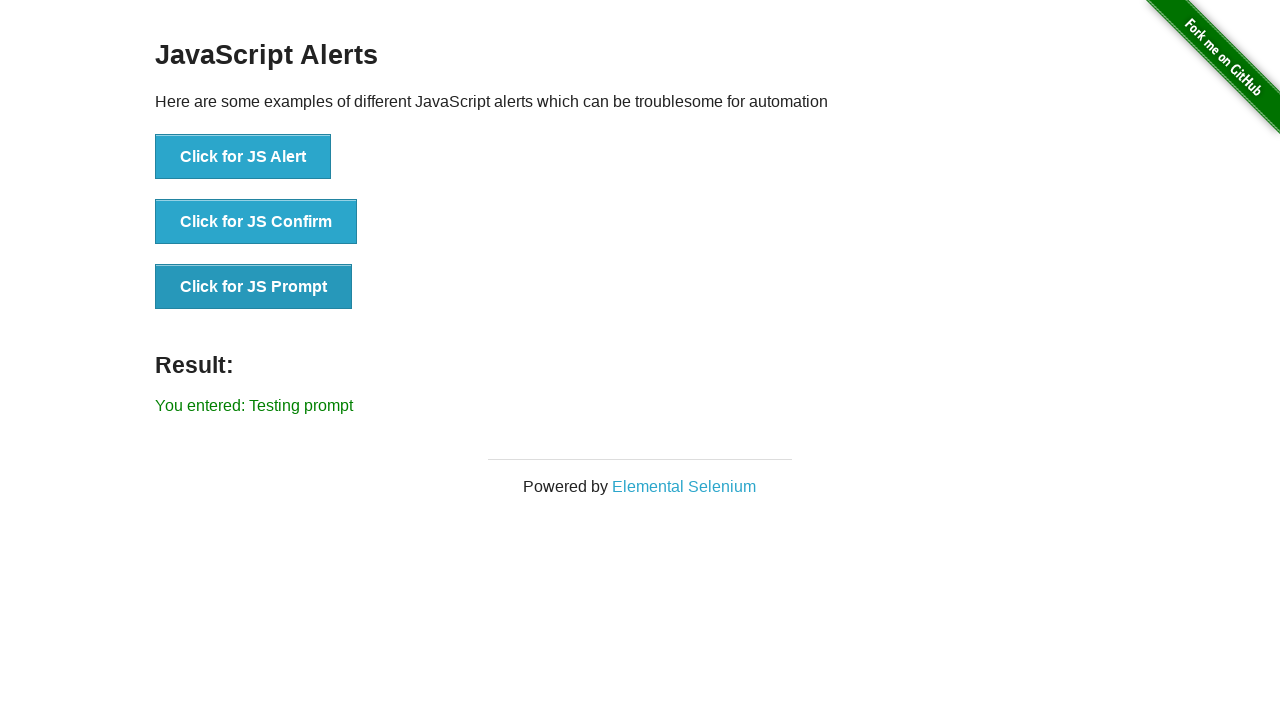

Prompt result message appeared on page
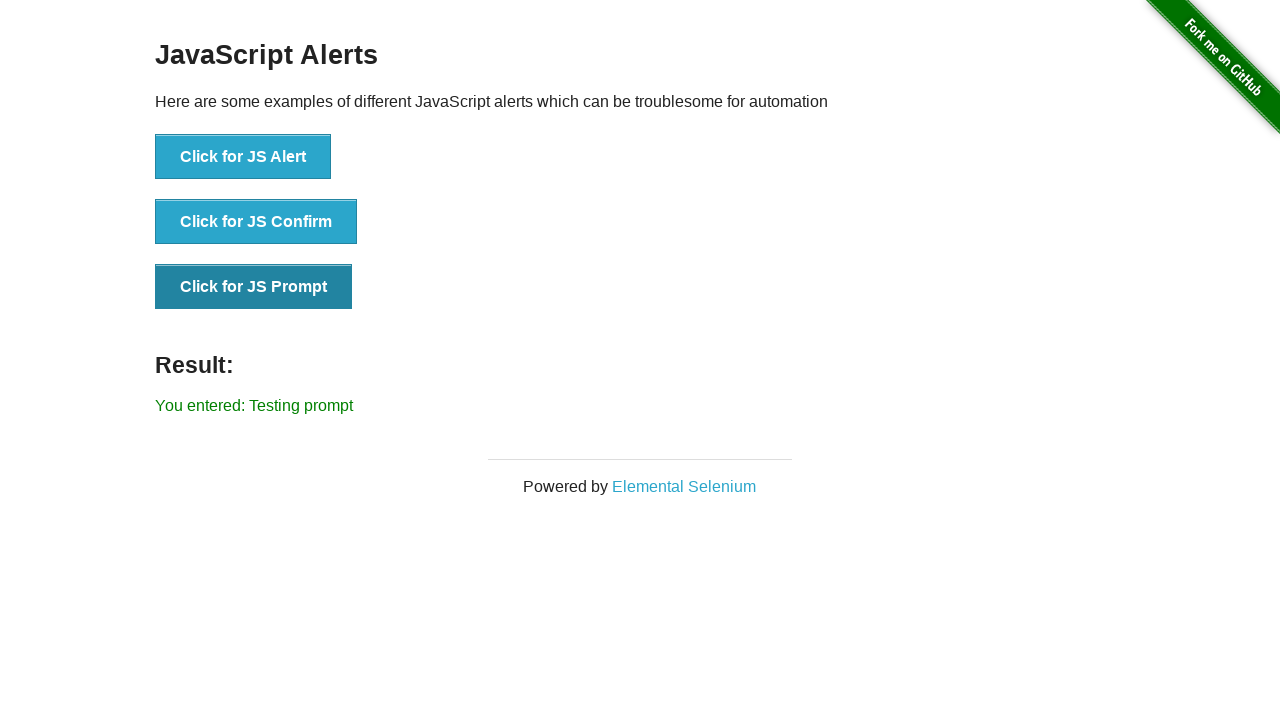

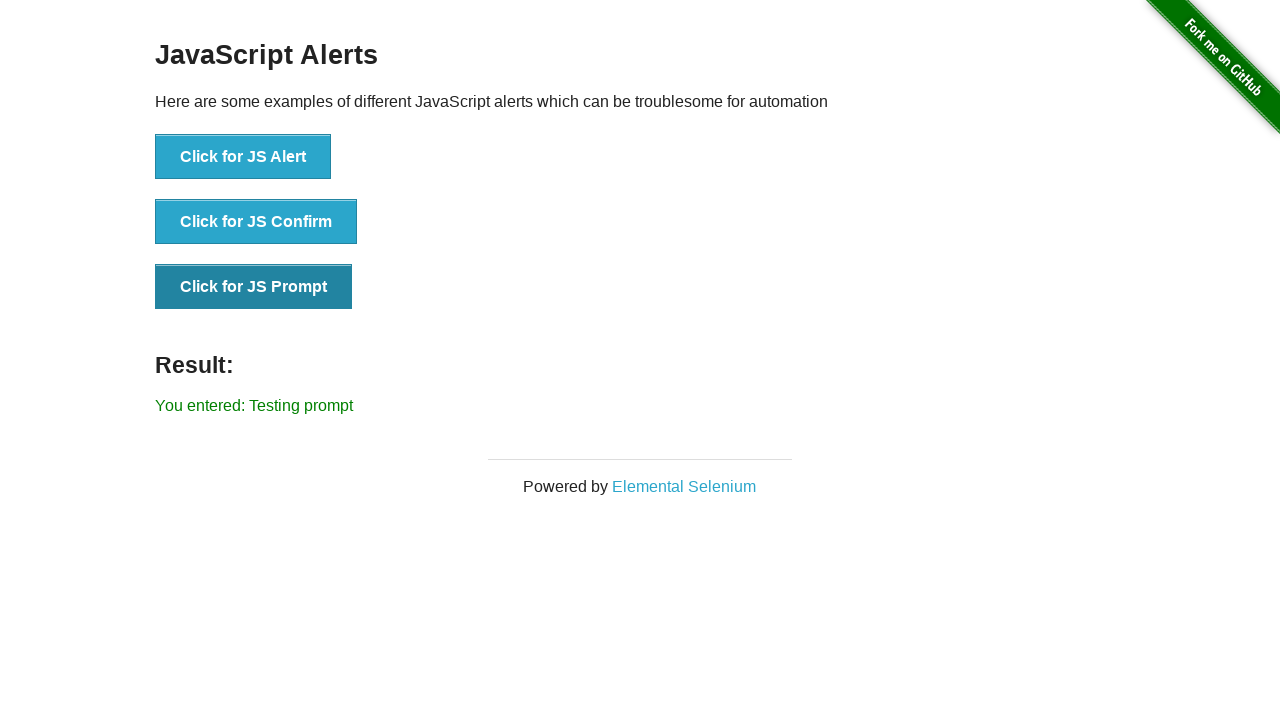